Tests email field validation by submitting form without email and verifying error alert

Starting URL: http://automationbykrishna.com

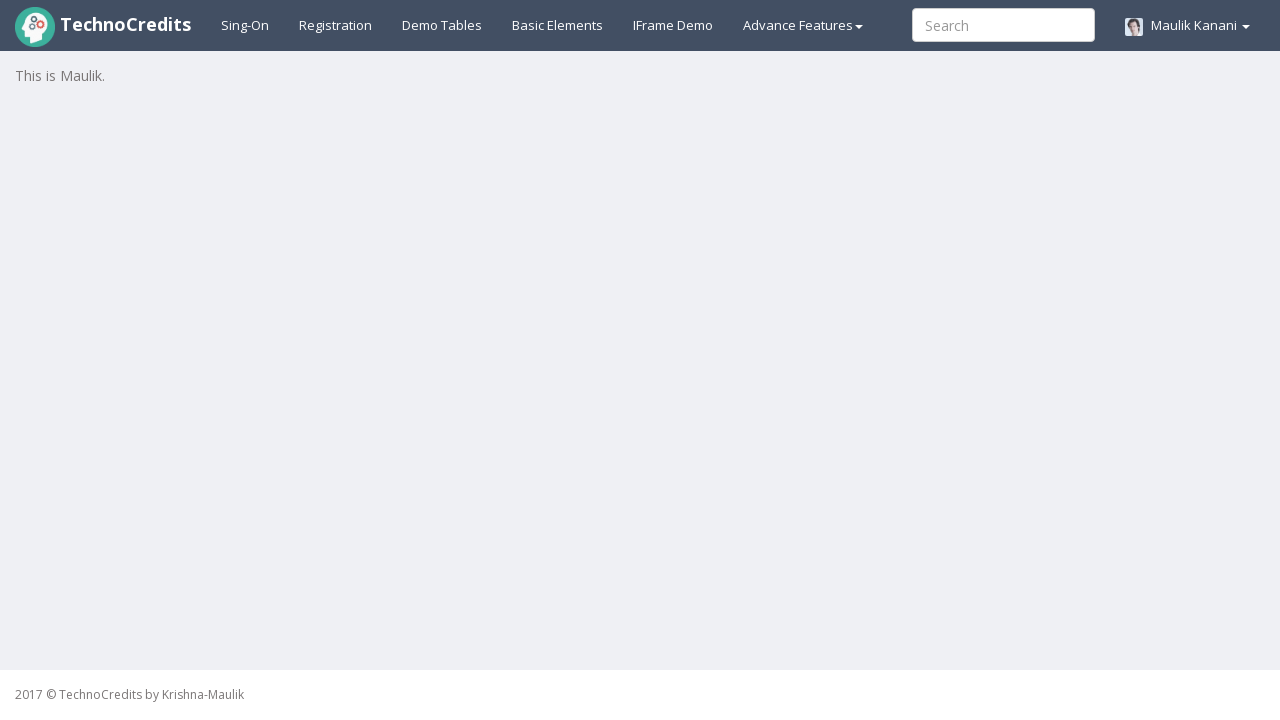

Clicked on Registration link at (336, 25) on xpath=//a[@id='registration2']
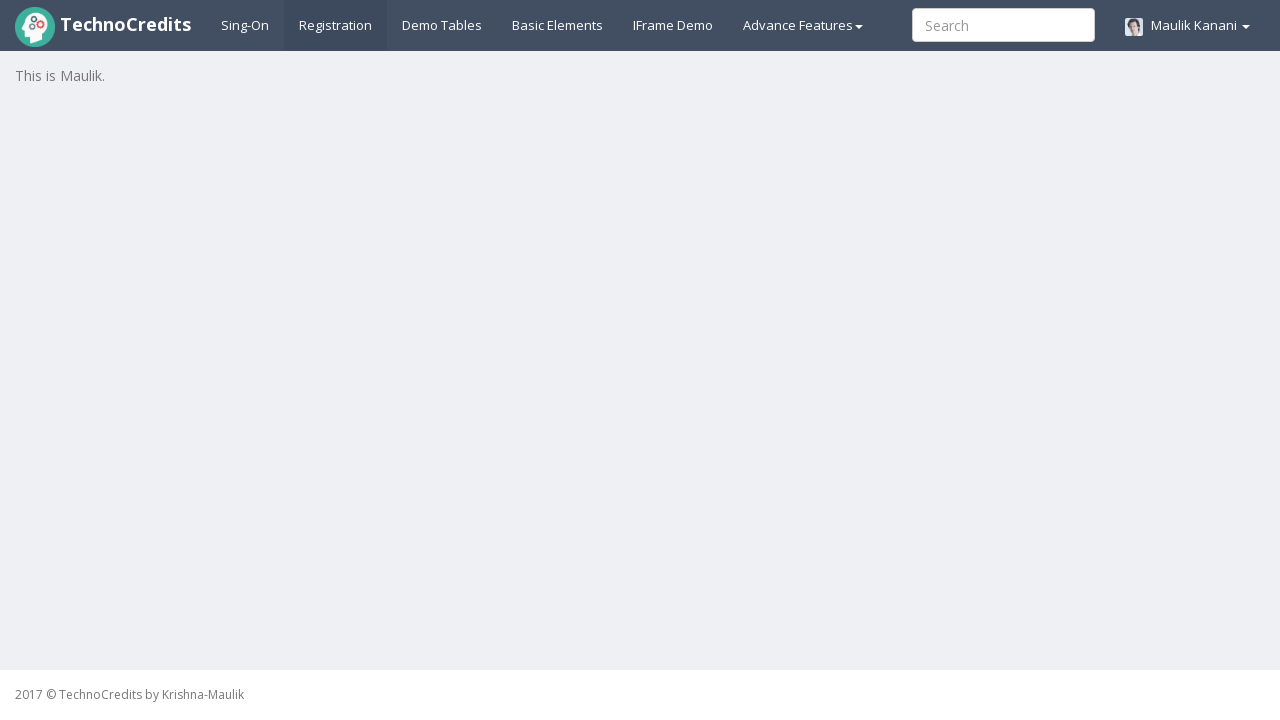

Filled first name field with 'AliceSmith' on //input[@name='fName']
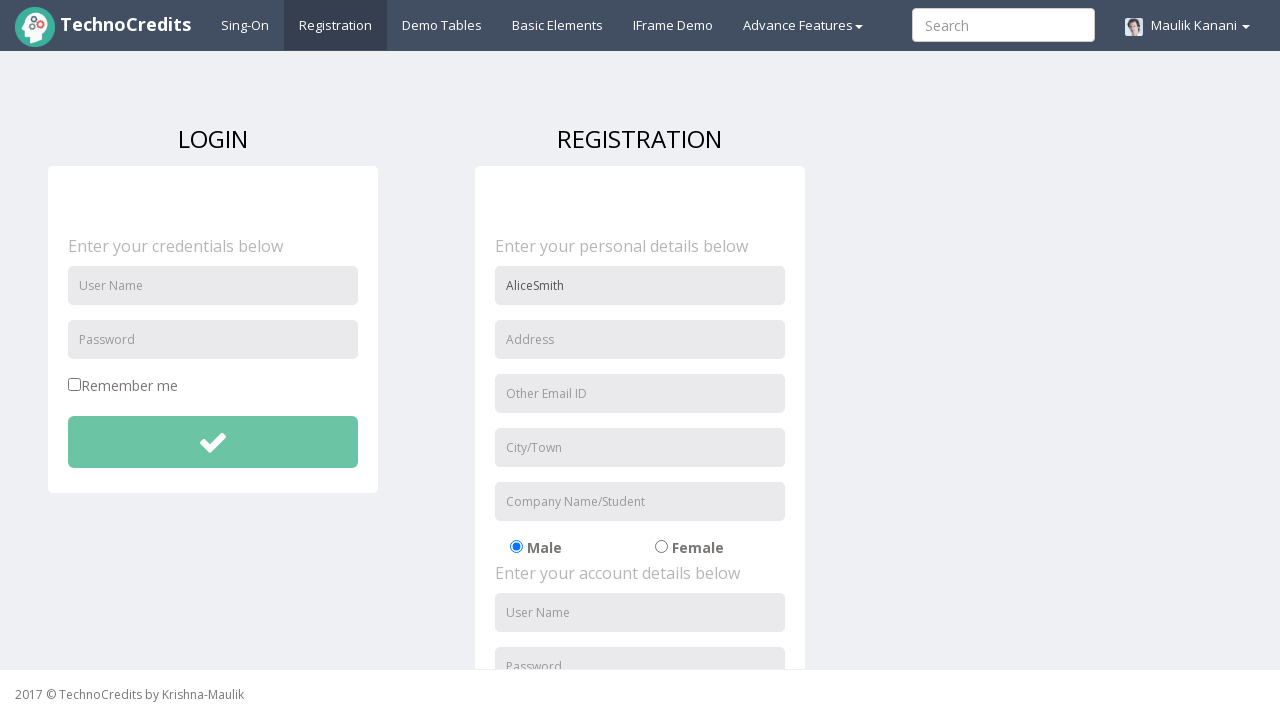

Filled address field with '789 Oak Street' on //input[@placeholder='Address']
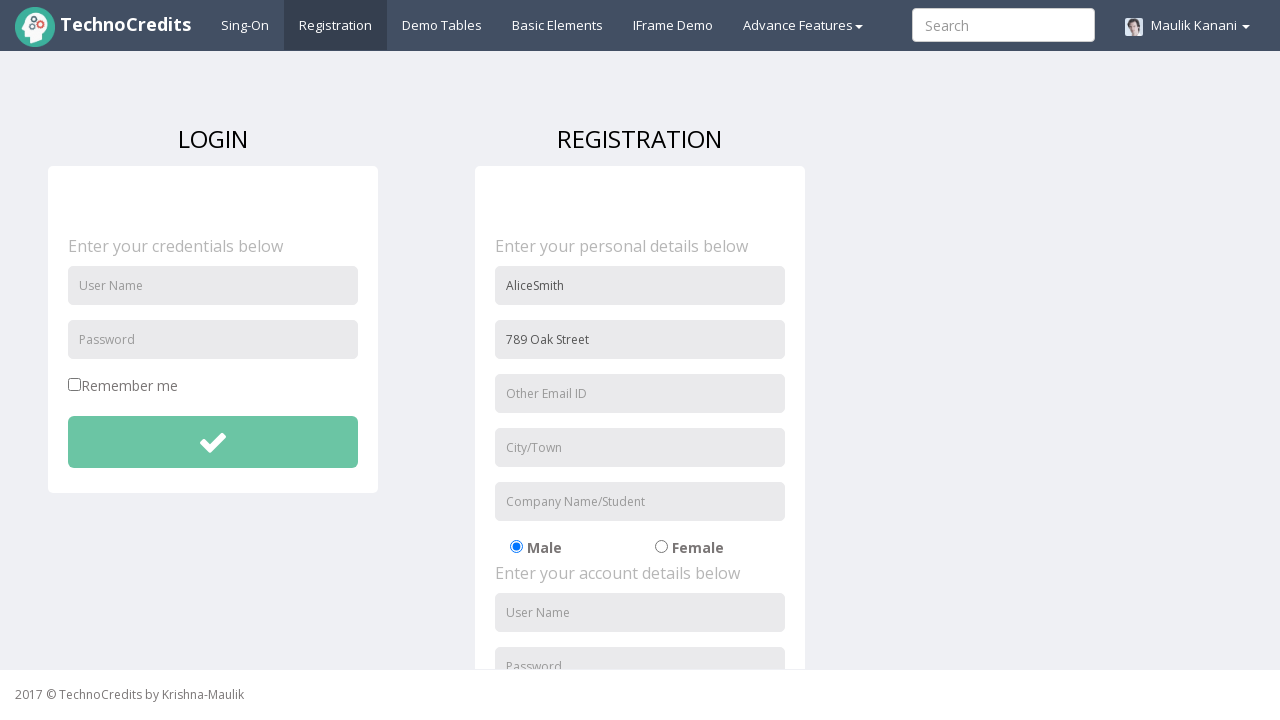

Filled city/town field with 'Seattle' on //input[@placeholder='City/Town']
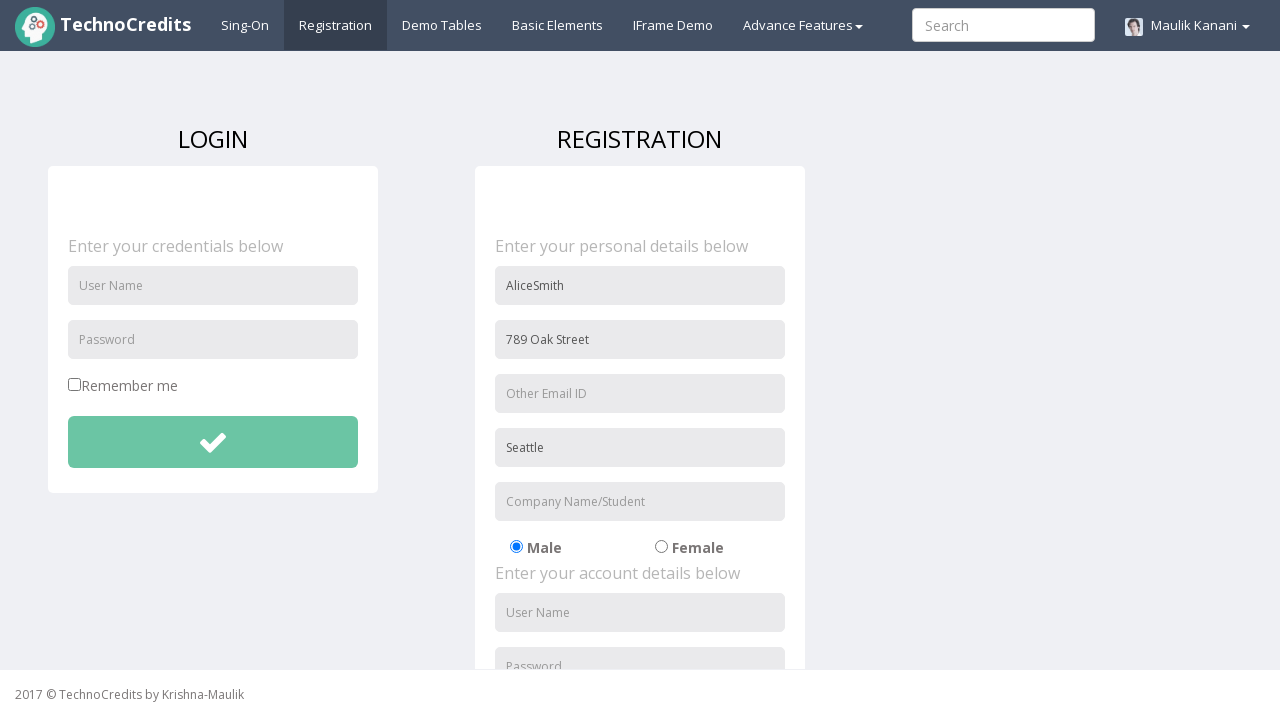

Filled organization field with 'Smith Co' on //input[@name='organization']
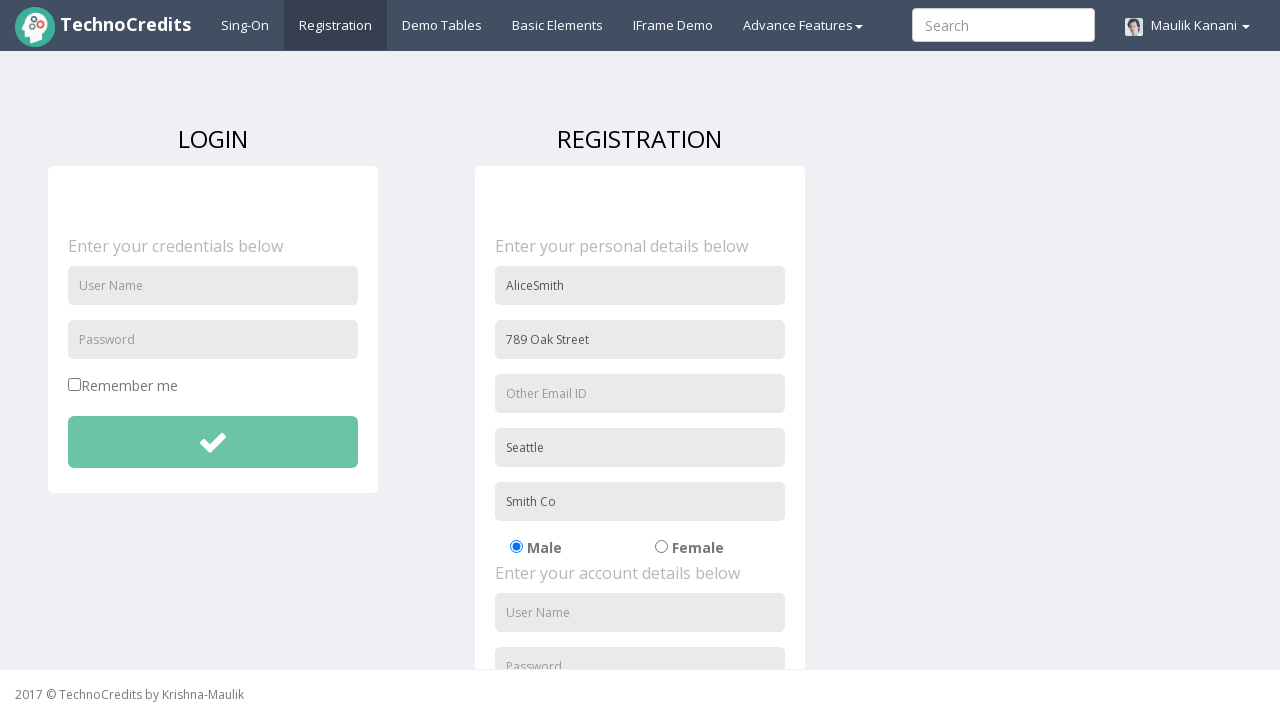

Scrolled down 500 pixels
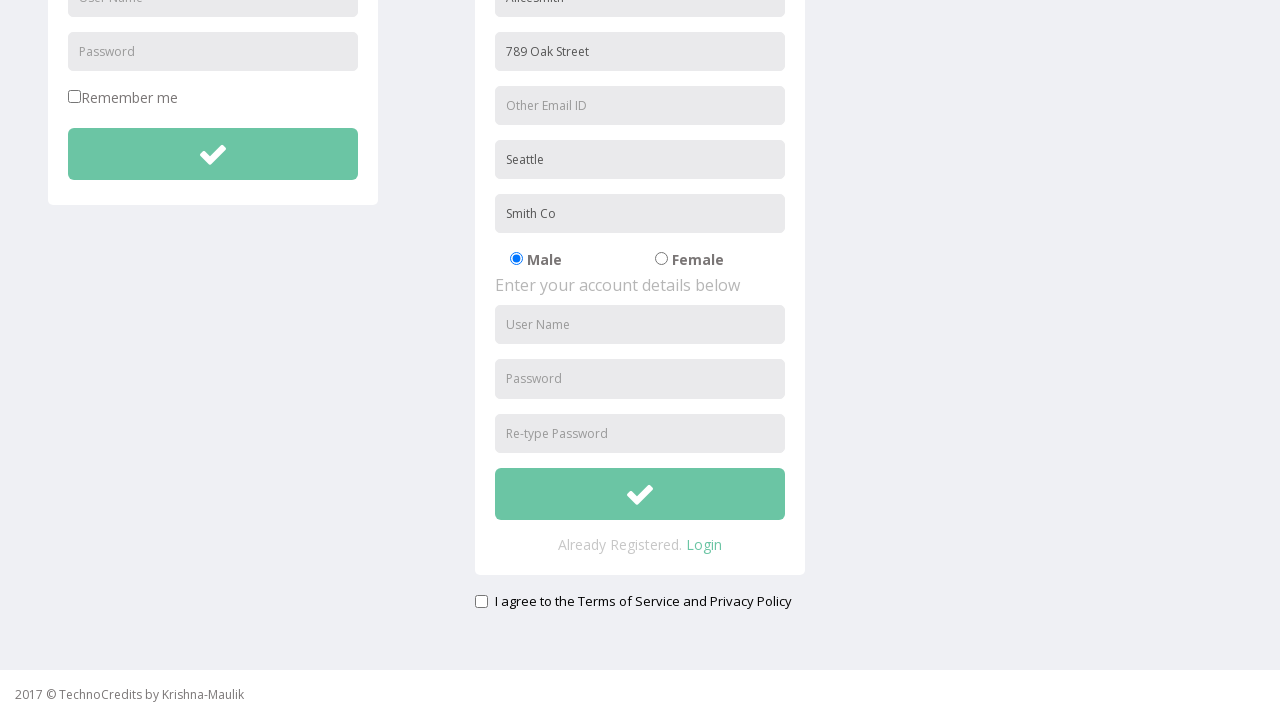

Clicked radio button option 02 at (661, 259) on xpath=//input[@id='radio-02']
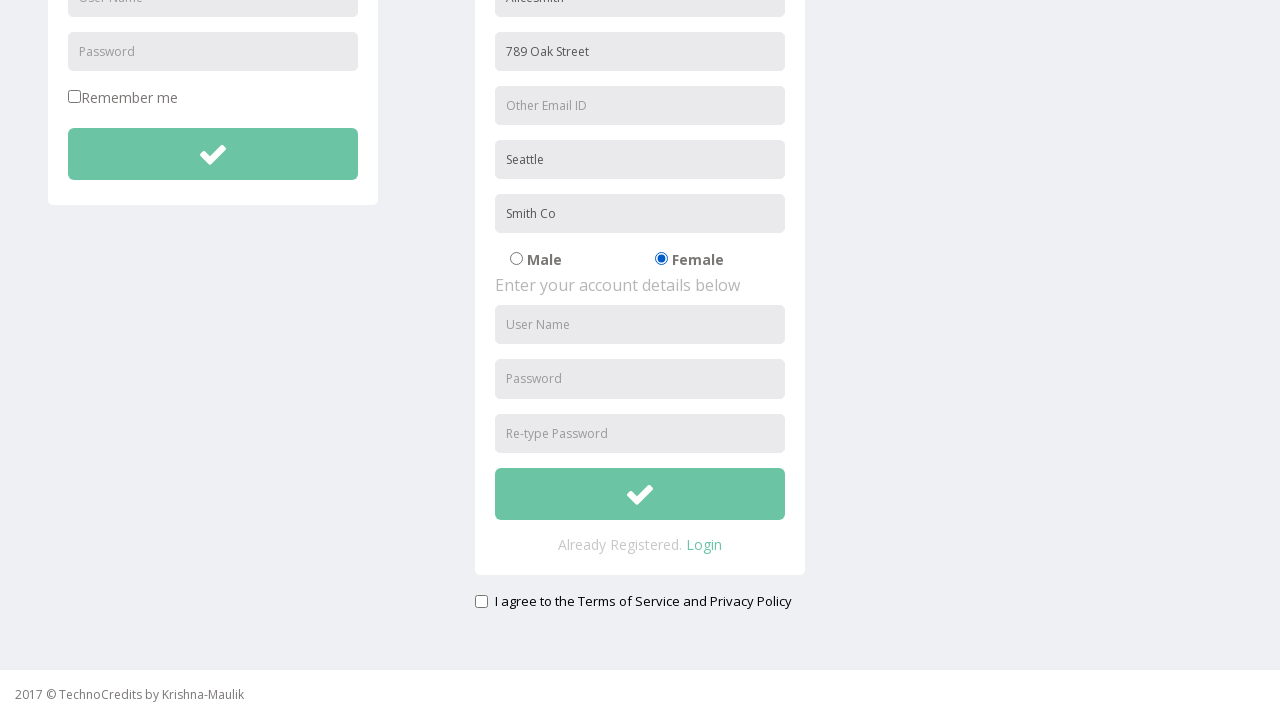

Filled username field with 'AliceS2024' on //input[@id='usernameReg']
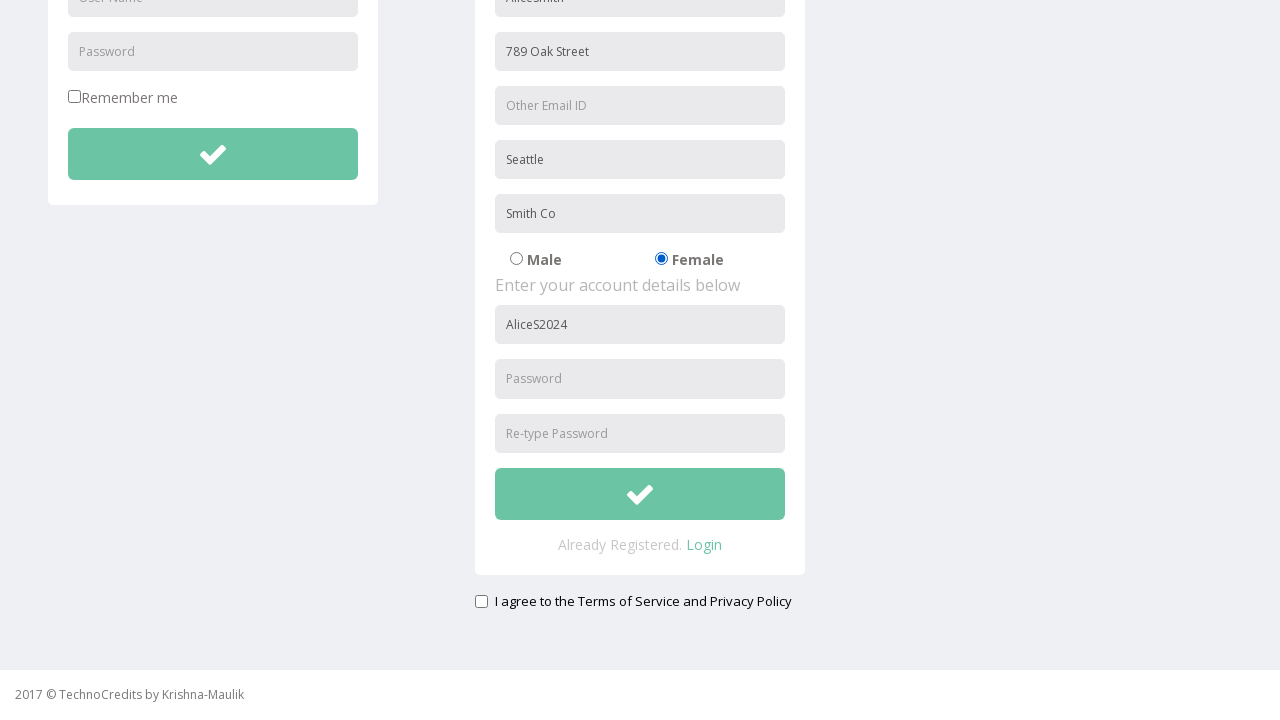

Filled password field with 'Alice@2024' on //input[@id='passwordReg']
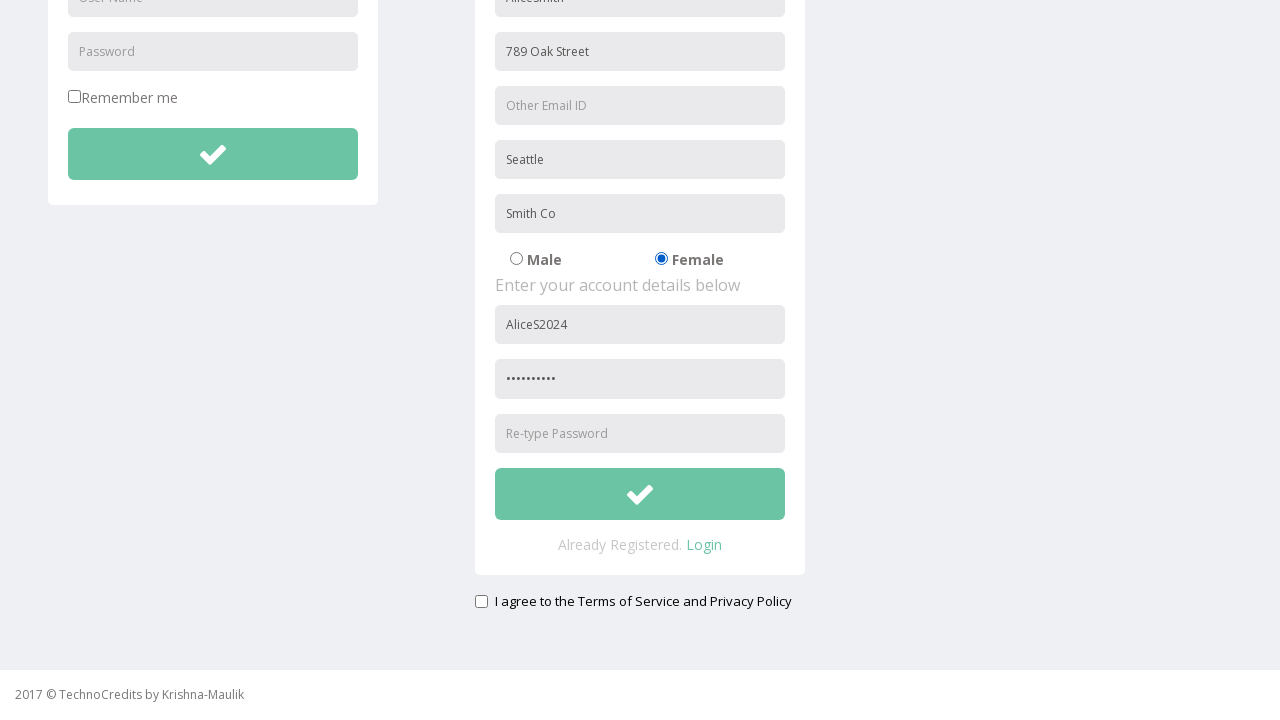

Filled confirm password field with 'Alice@2024' on //input[@id='repasswordReg']
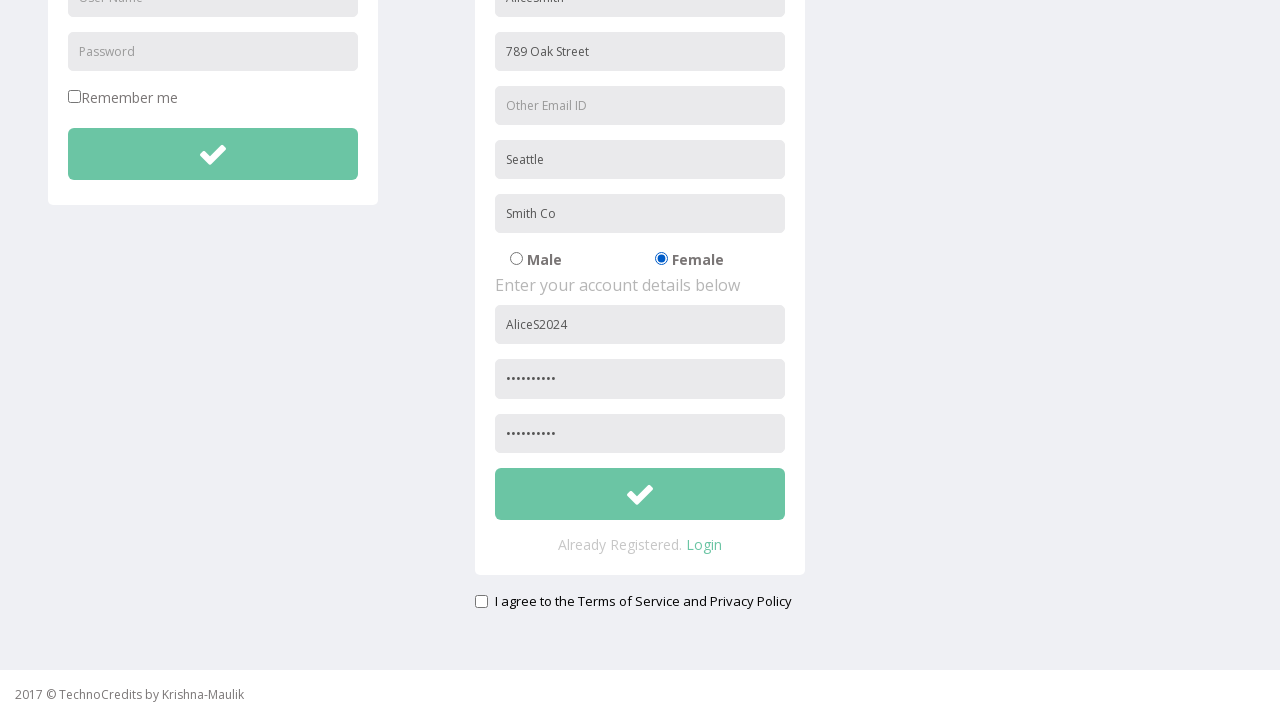

Checked signup agreement checkbox at (481, 601) on xpath=//input[@id='signupAgreement']
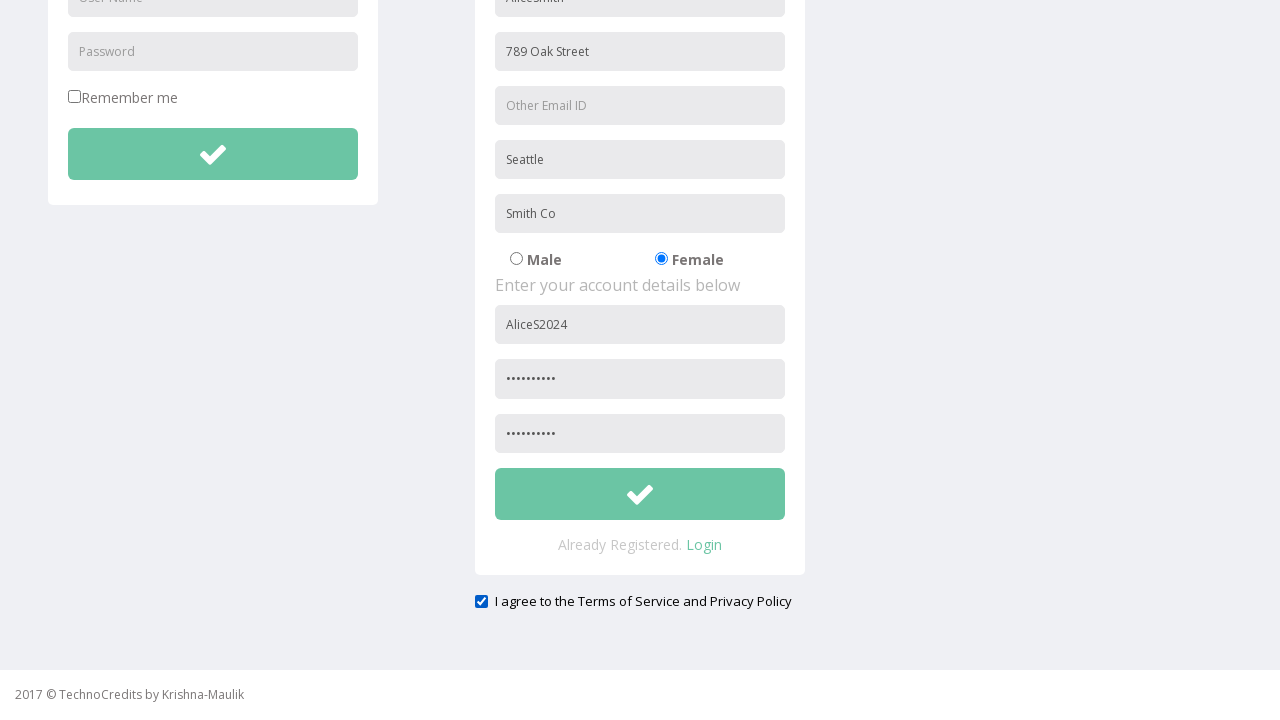

Clicked submit button to submit form without email at (640, 494) on xpath=//button[@id='btnsubmitsignUp']
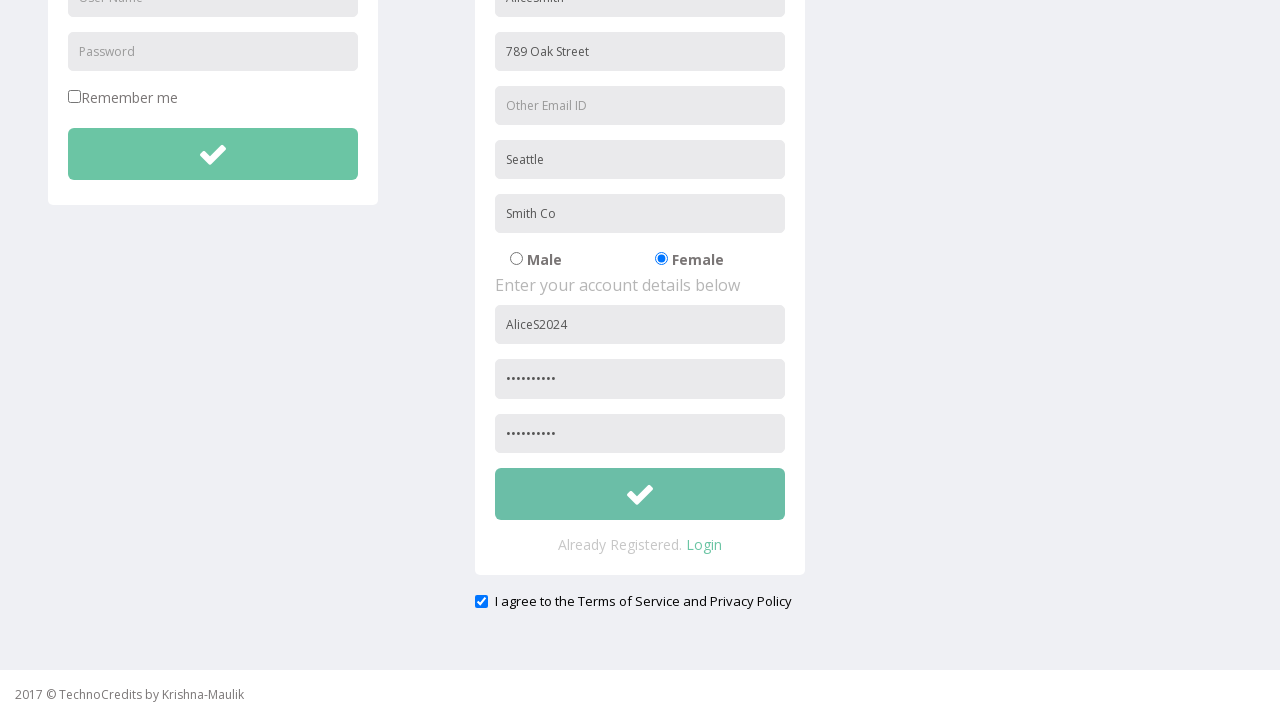

Accepted error alert for missing email field
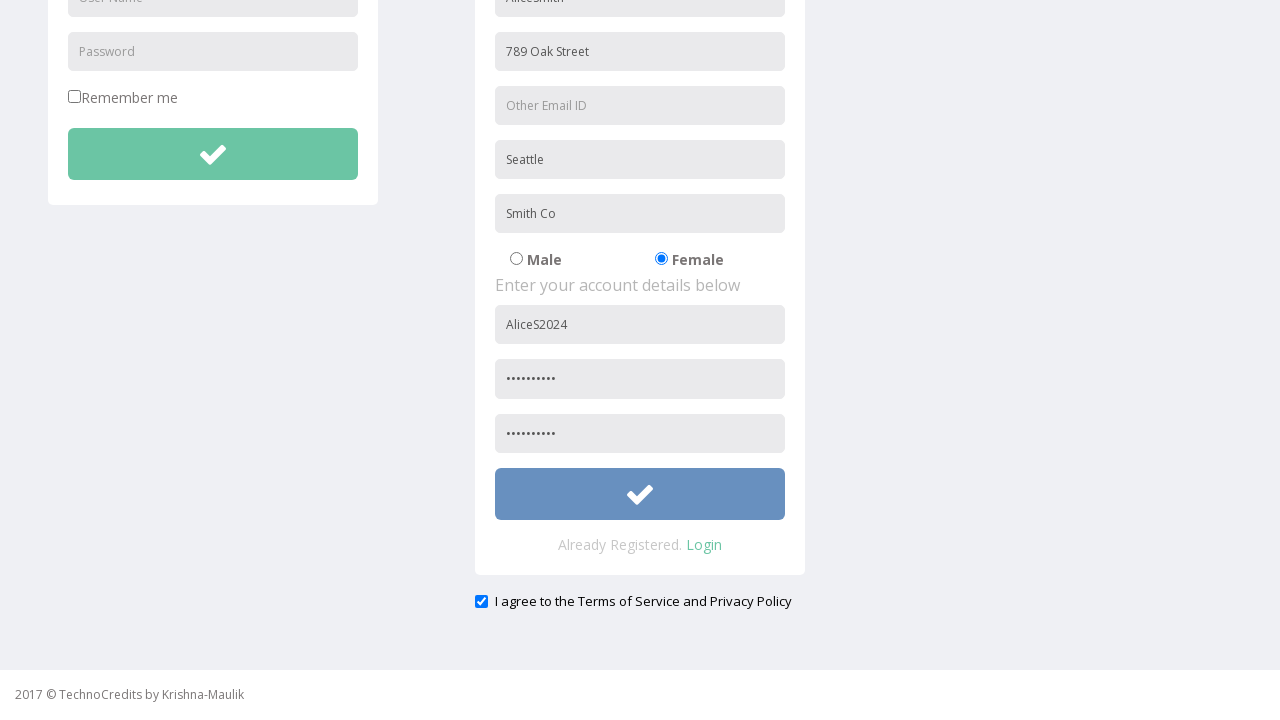

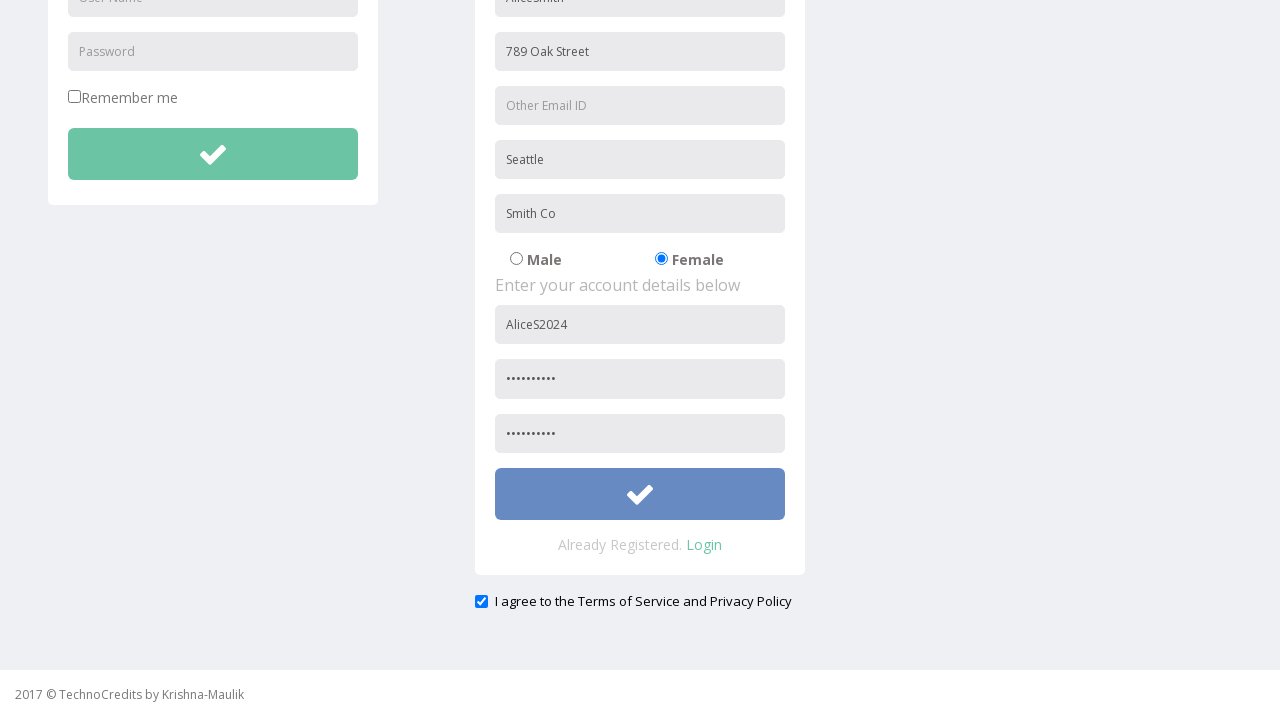